Tests promise concept by navigating to the page and verifying the brand logo text displays "GREENKART"

Starting URL: https://rahulshettyacademy.com/seleniumPractise/#/

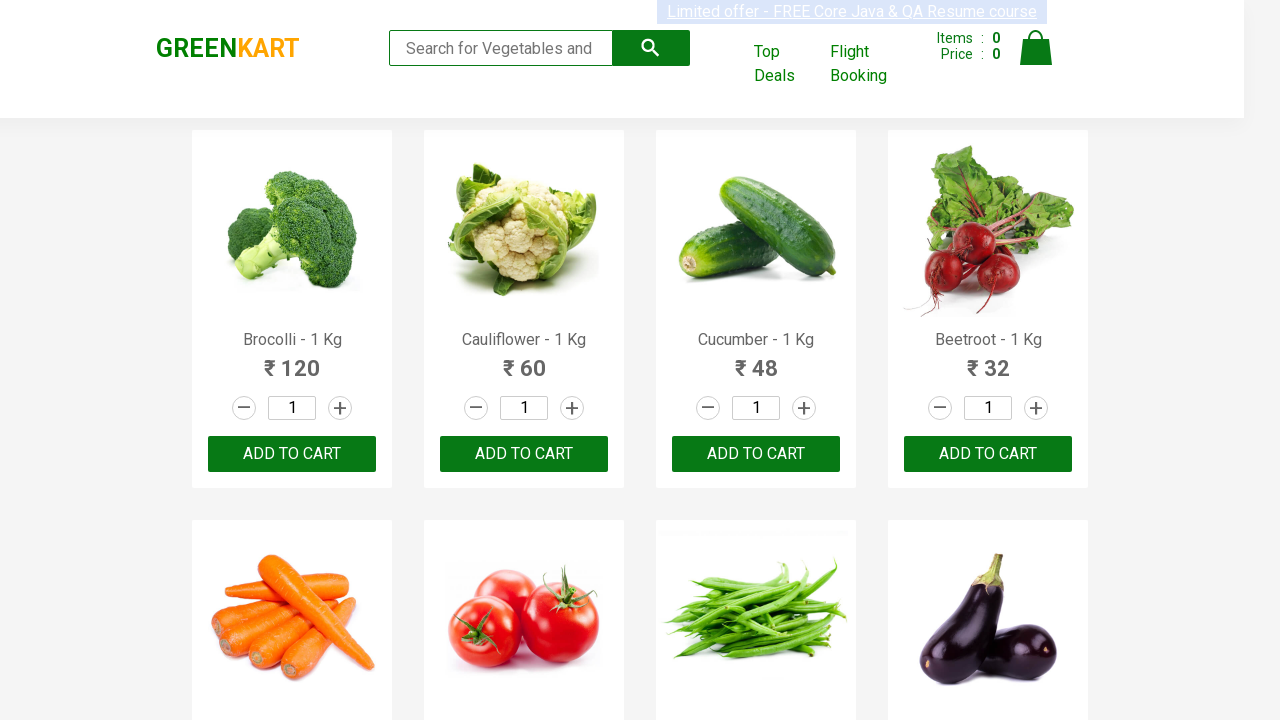

Waited for brand element to be visible
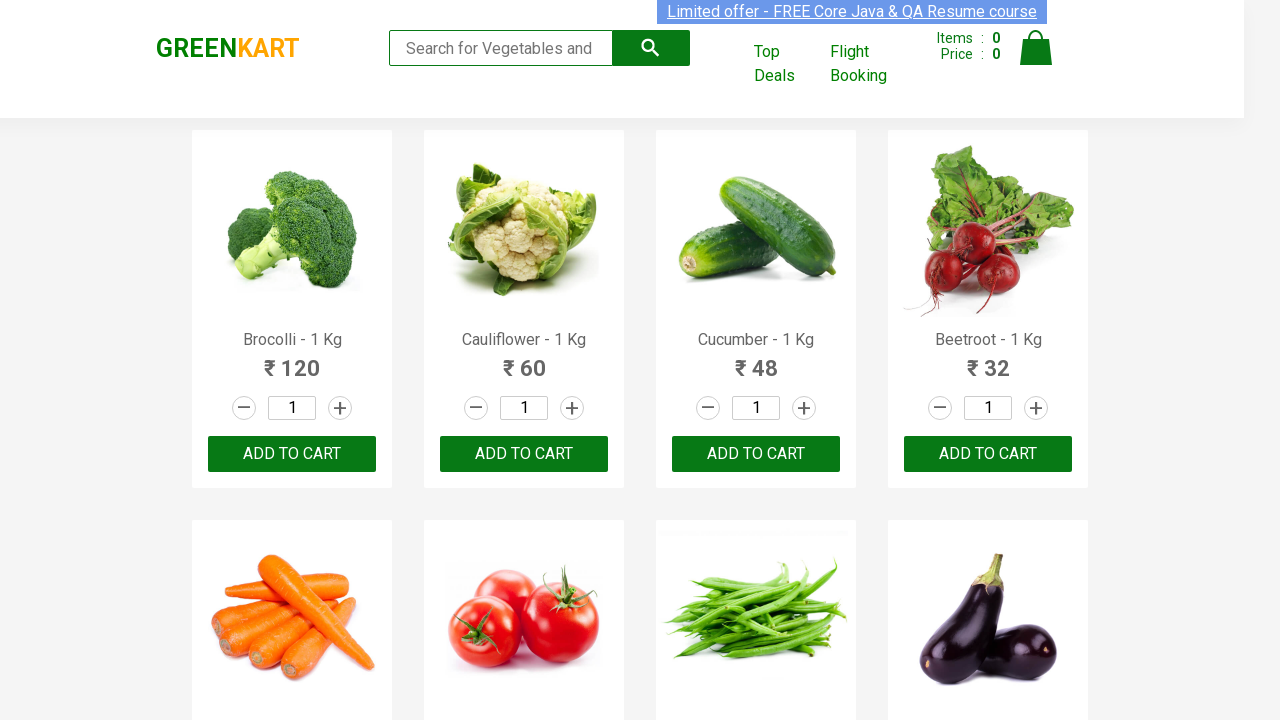

Located brand element
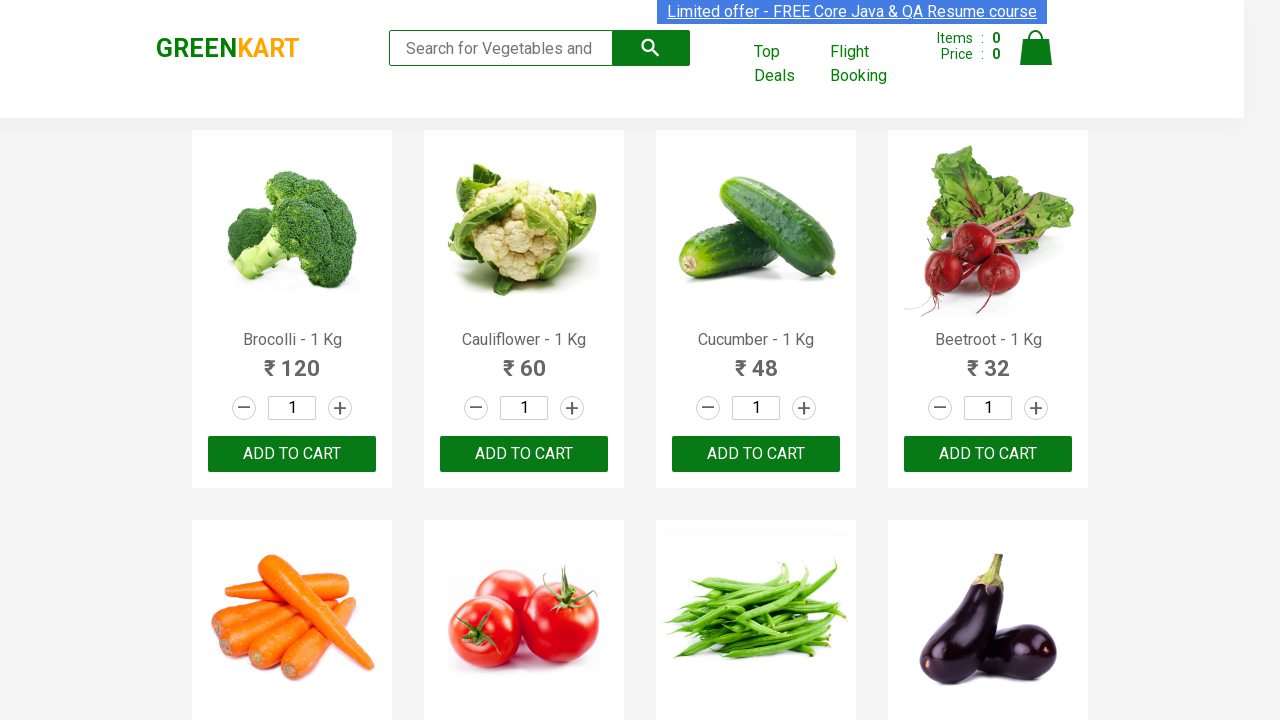

Verified brand logo text displays 'GREENKART'
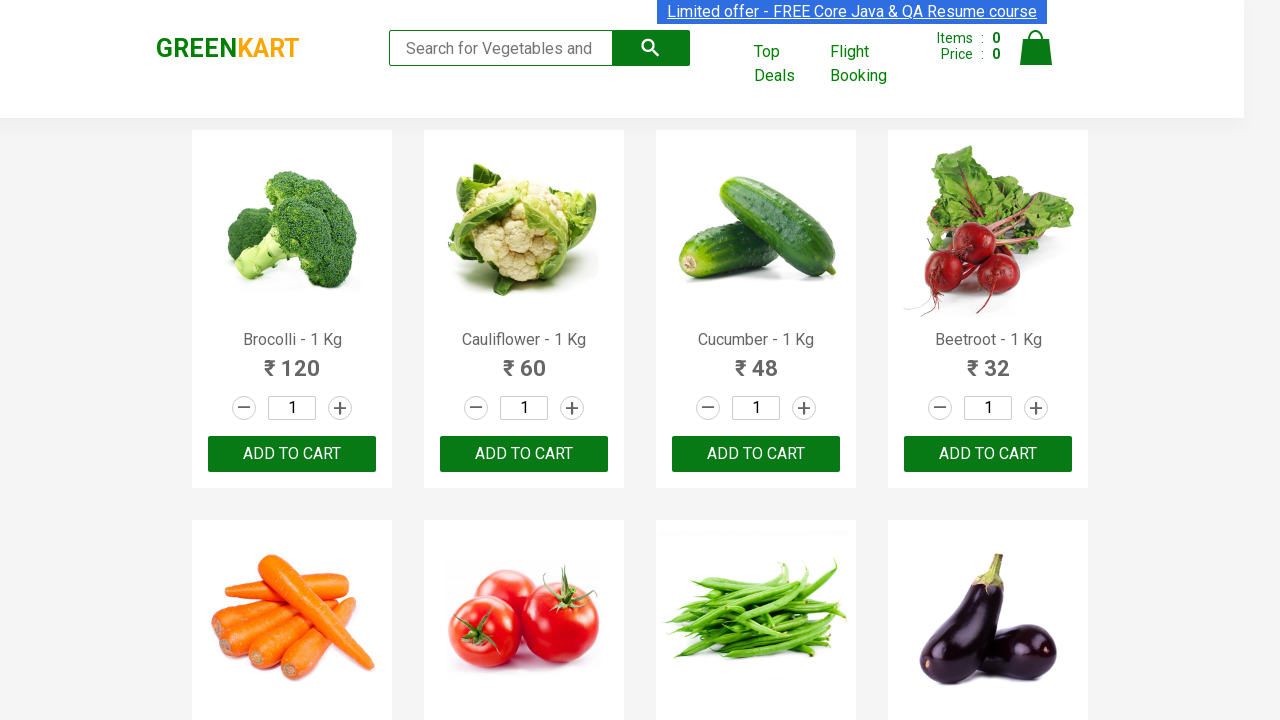

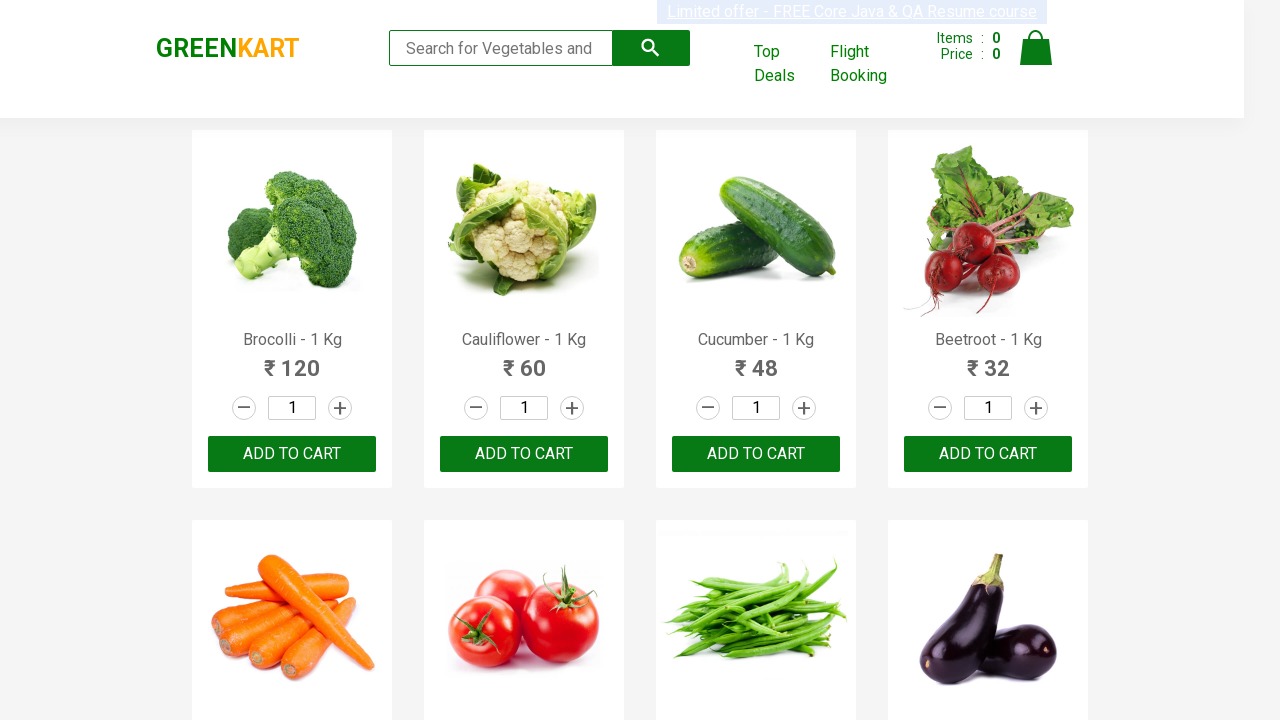